Tests the store search functionality by entering a search term "School" in the search field and submitting the form.

Starting URL: https://kodilla.com/pl/test/store

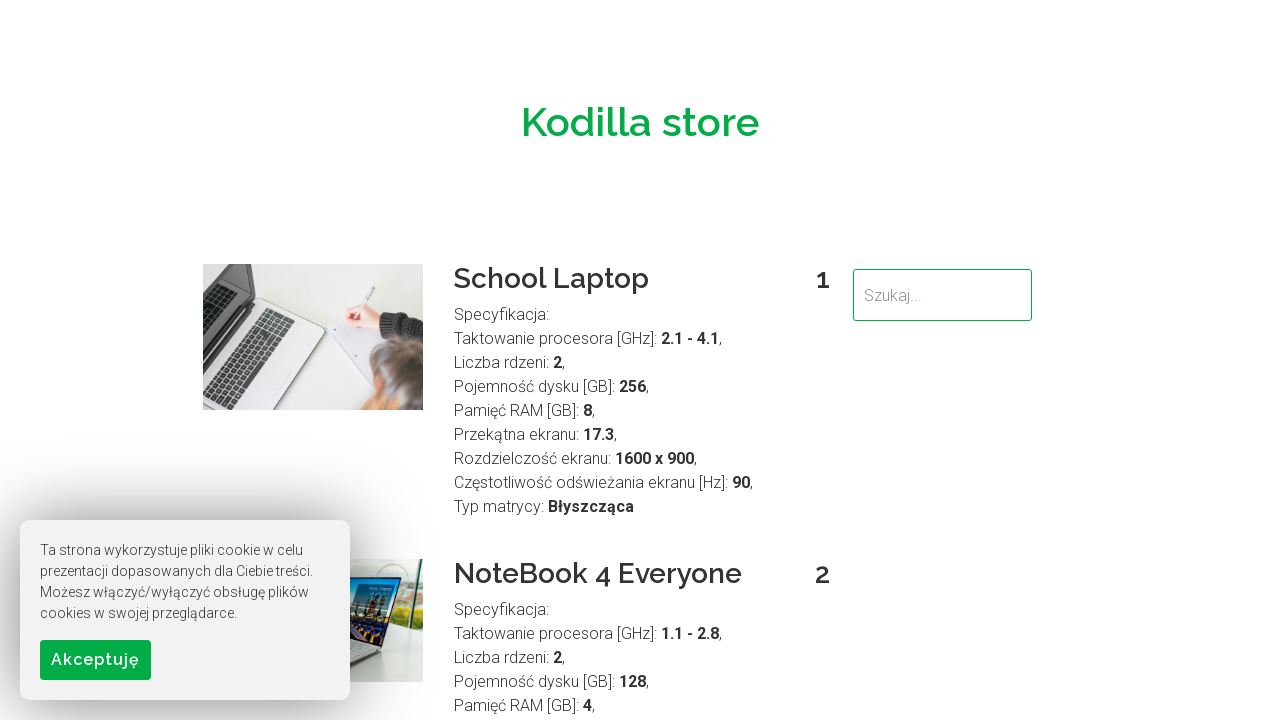

Filled search field with 'School' on input[name='search']
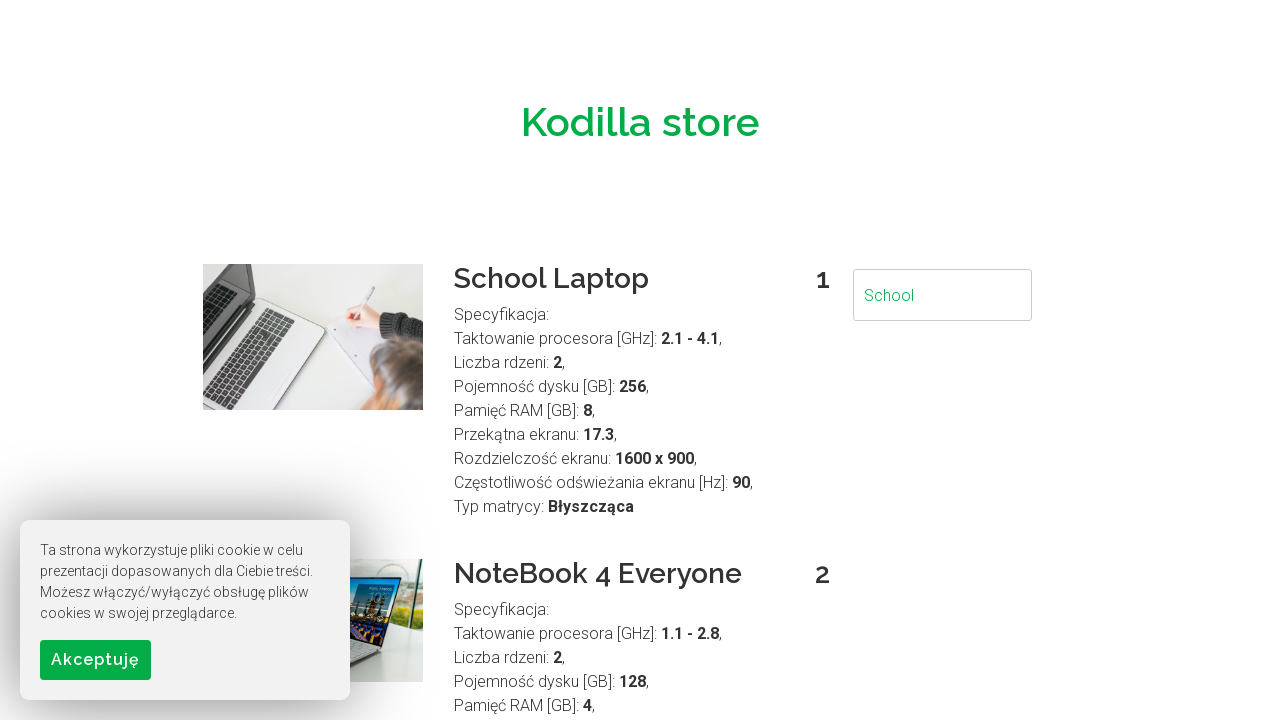

Submitted search form by pressing Enter on input[name='search']
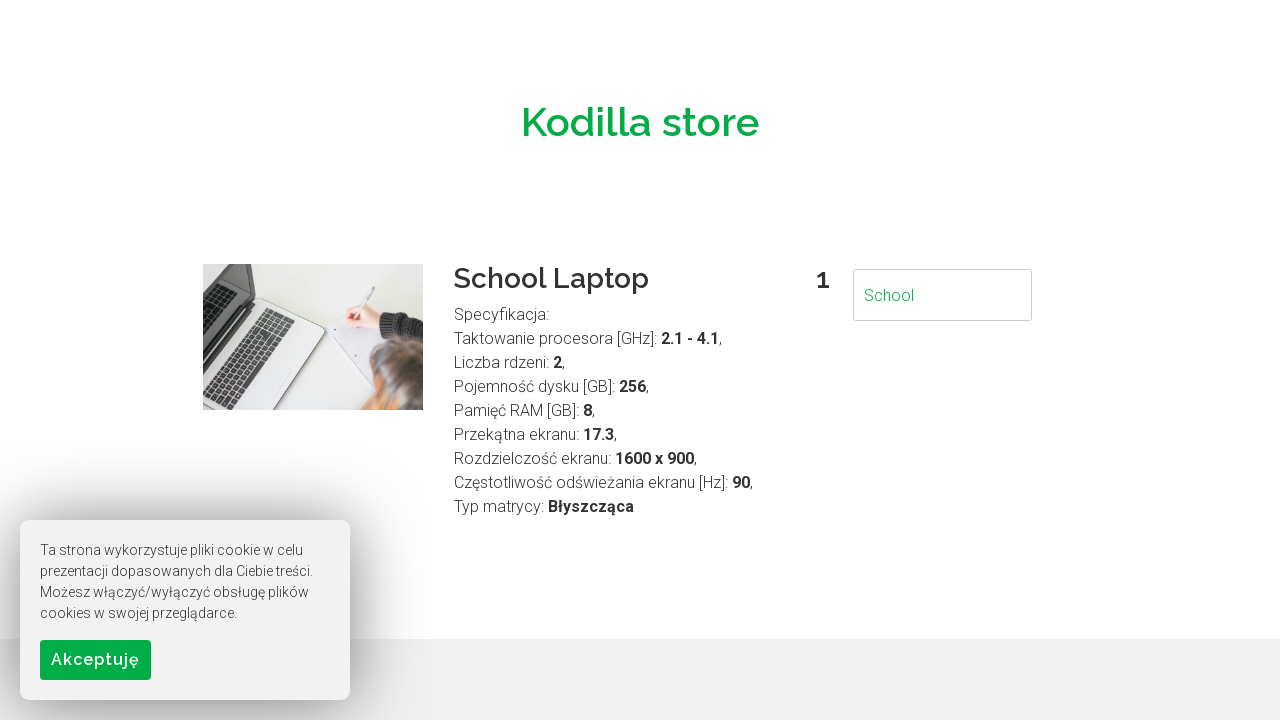

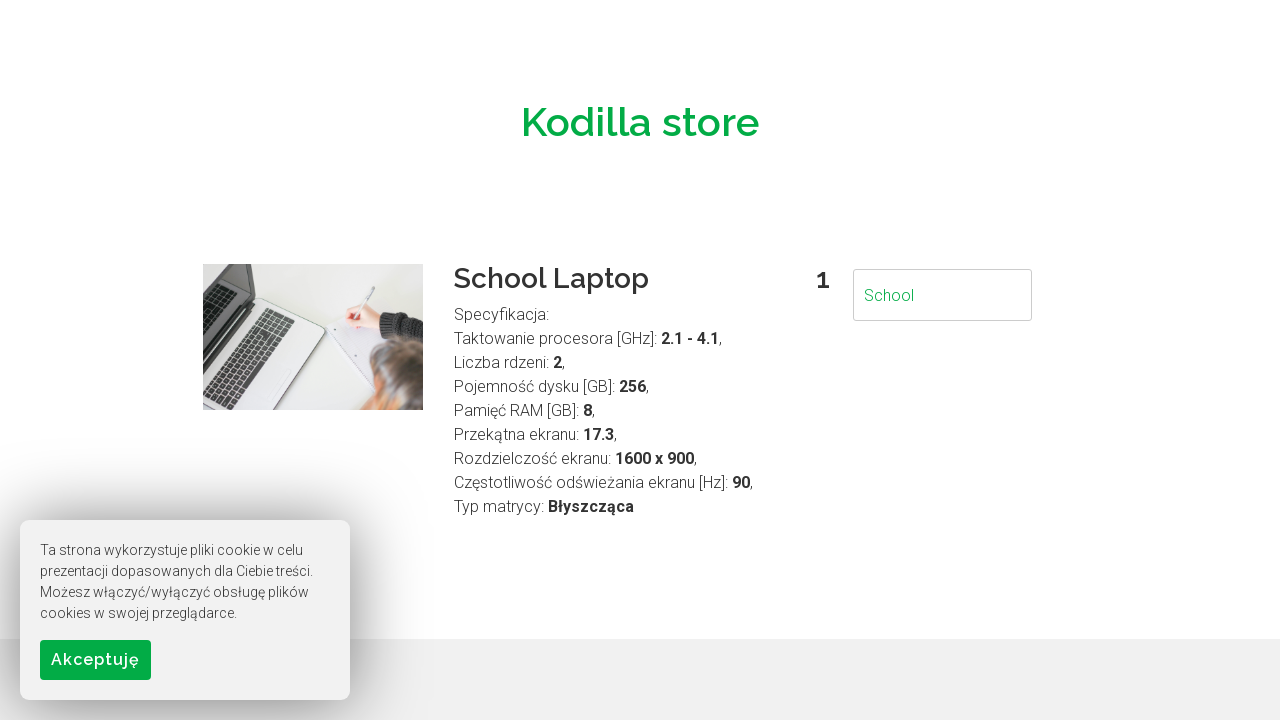